Tests adding multiple todo items to the list and verifying they appear correctly

Starting URL: https://demo.playwright.dev/todomvc

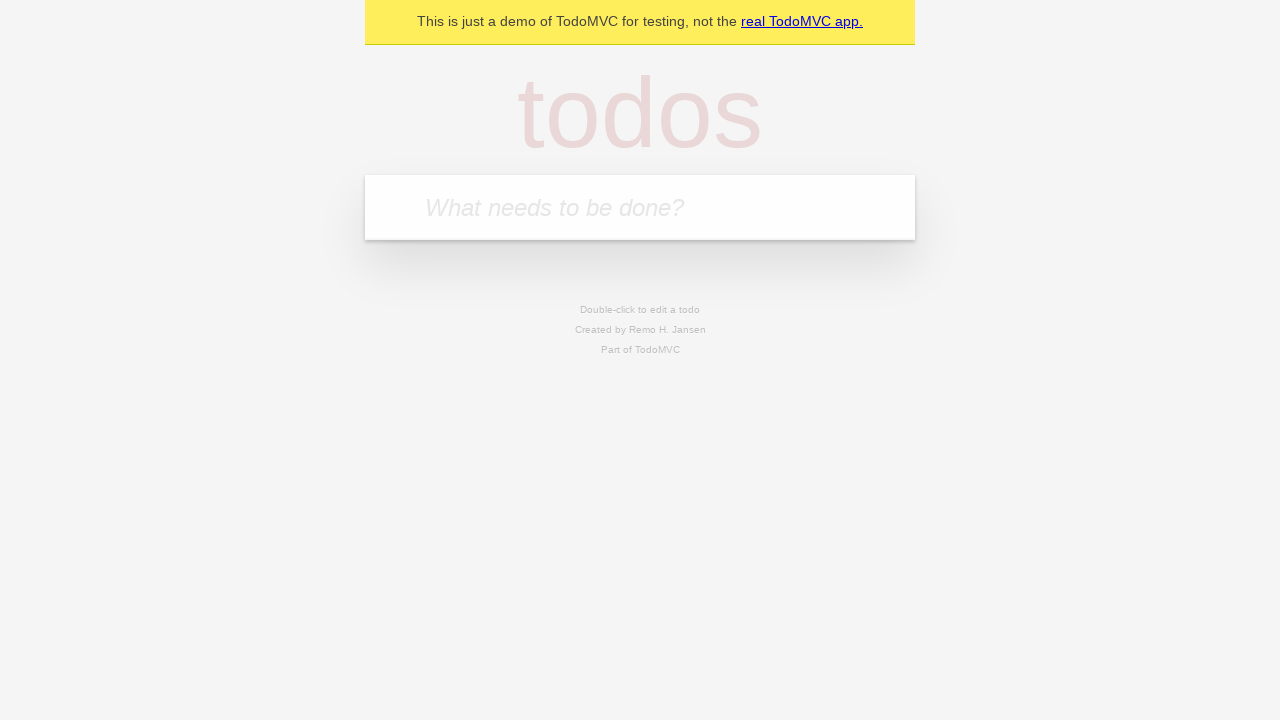

Filled new todo input with 'buy some cheese' on .new-todo
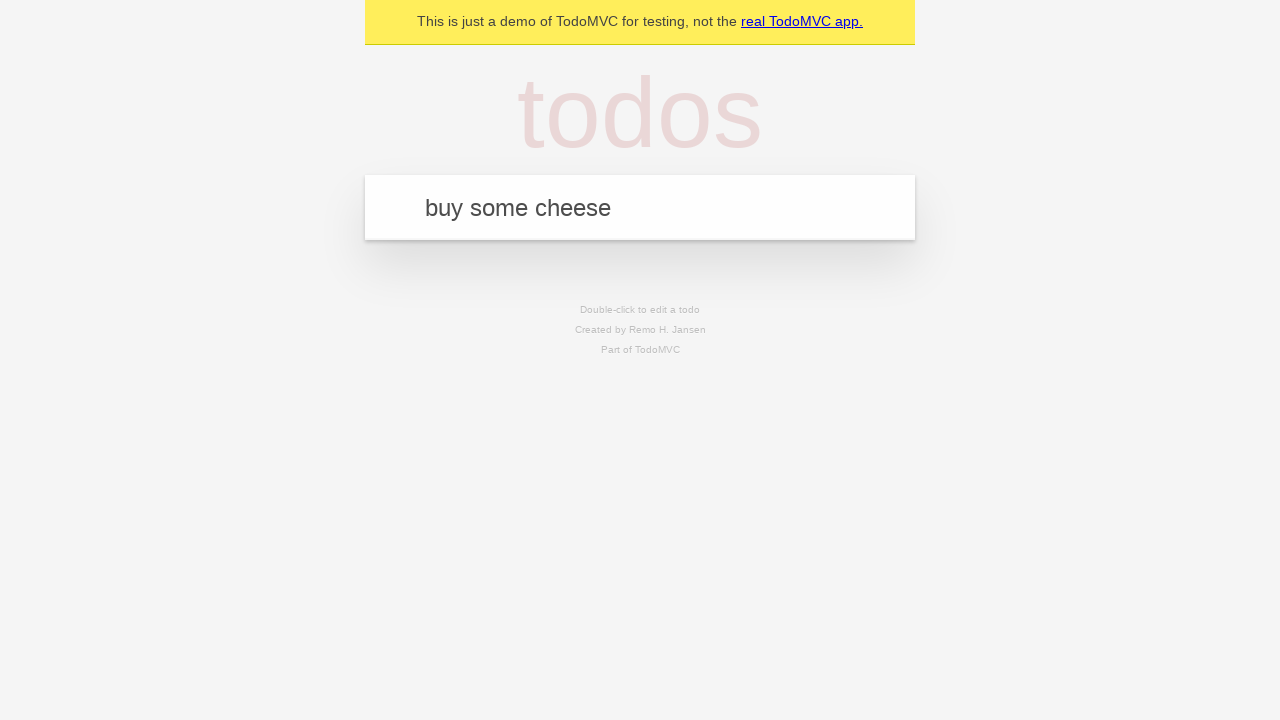

Pressed Enter to submit first todo item on .new-todo
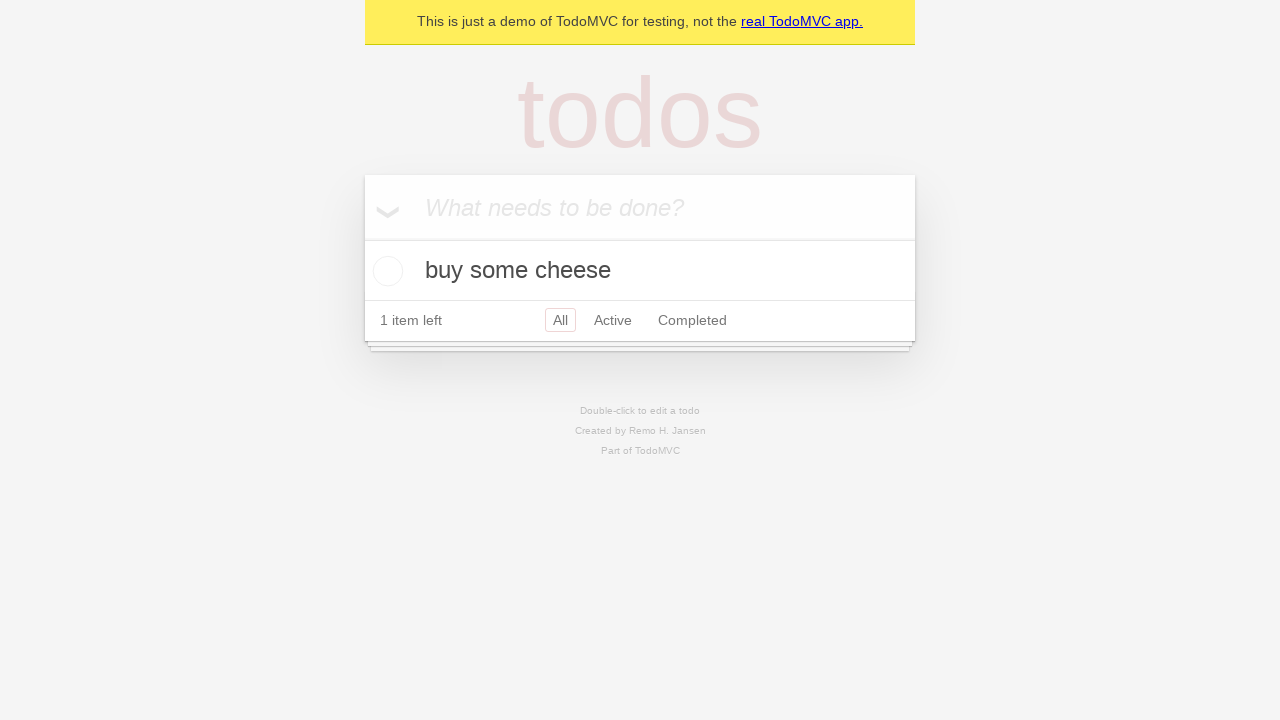

First todo item appeared in the list
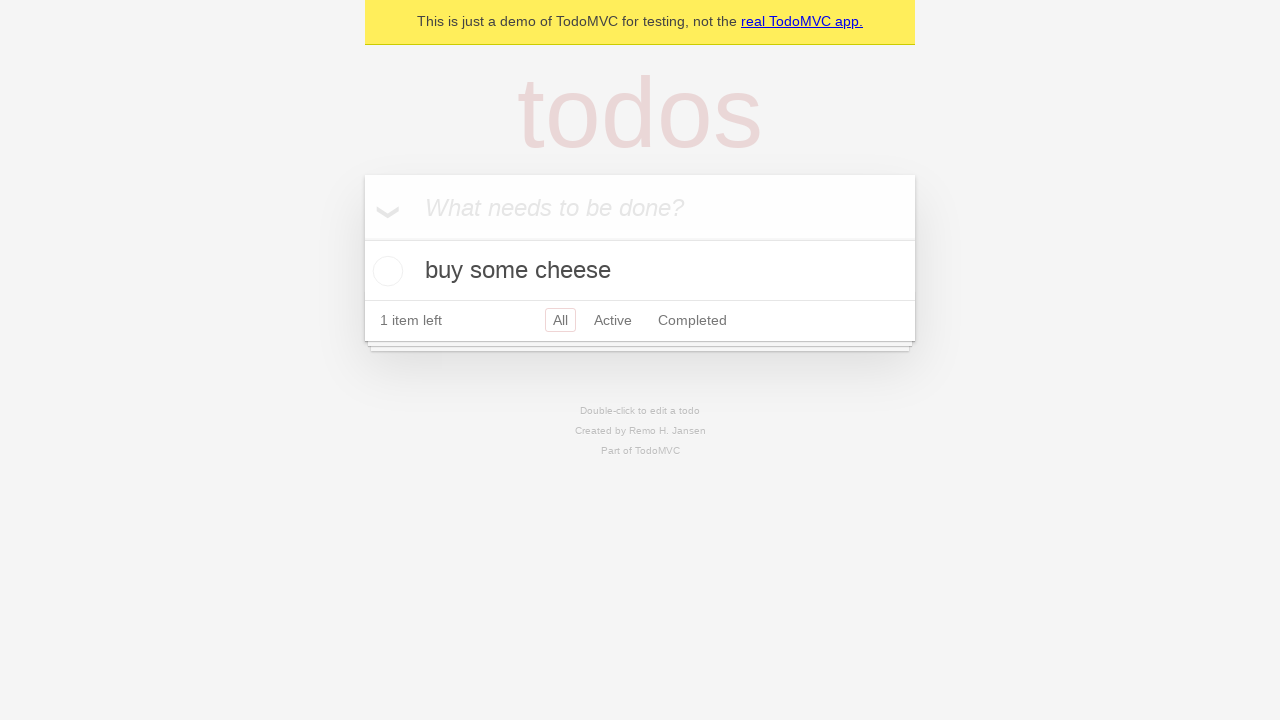

Filled new todo input with 'feed the cat' on .new-todo
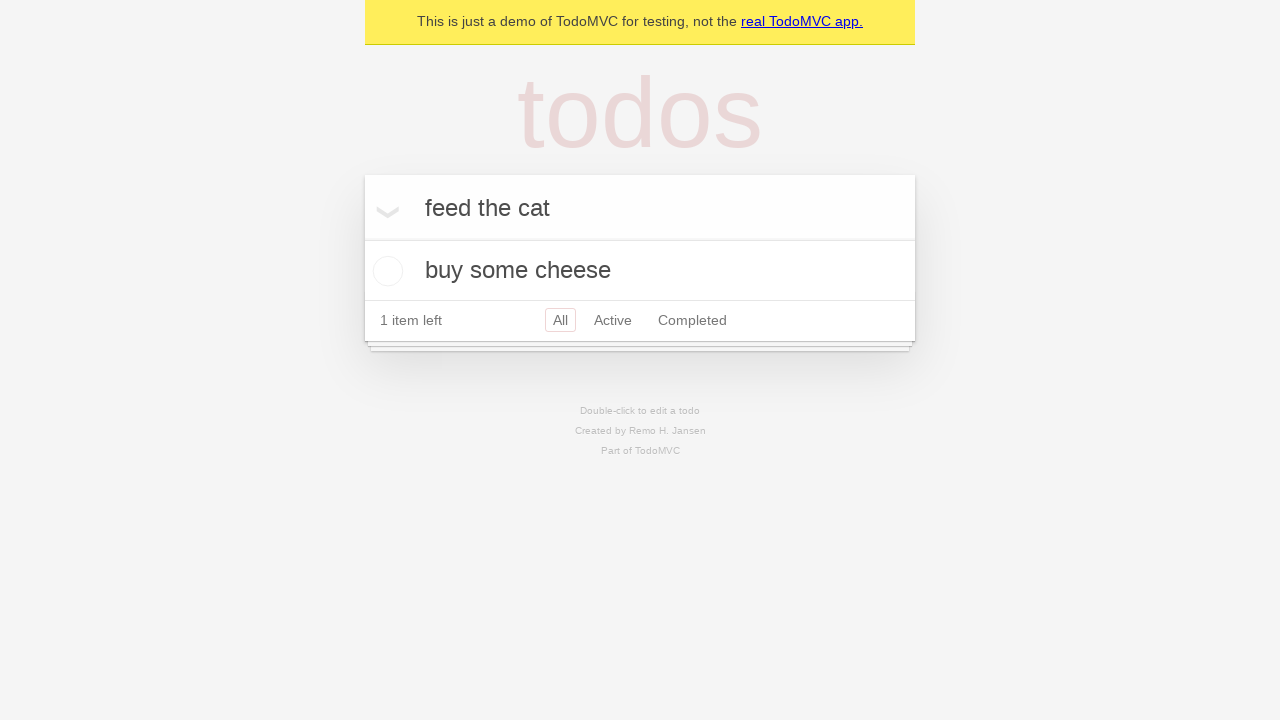

Pressed Enter to submit second todo item on .new-todo
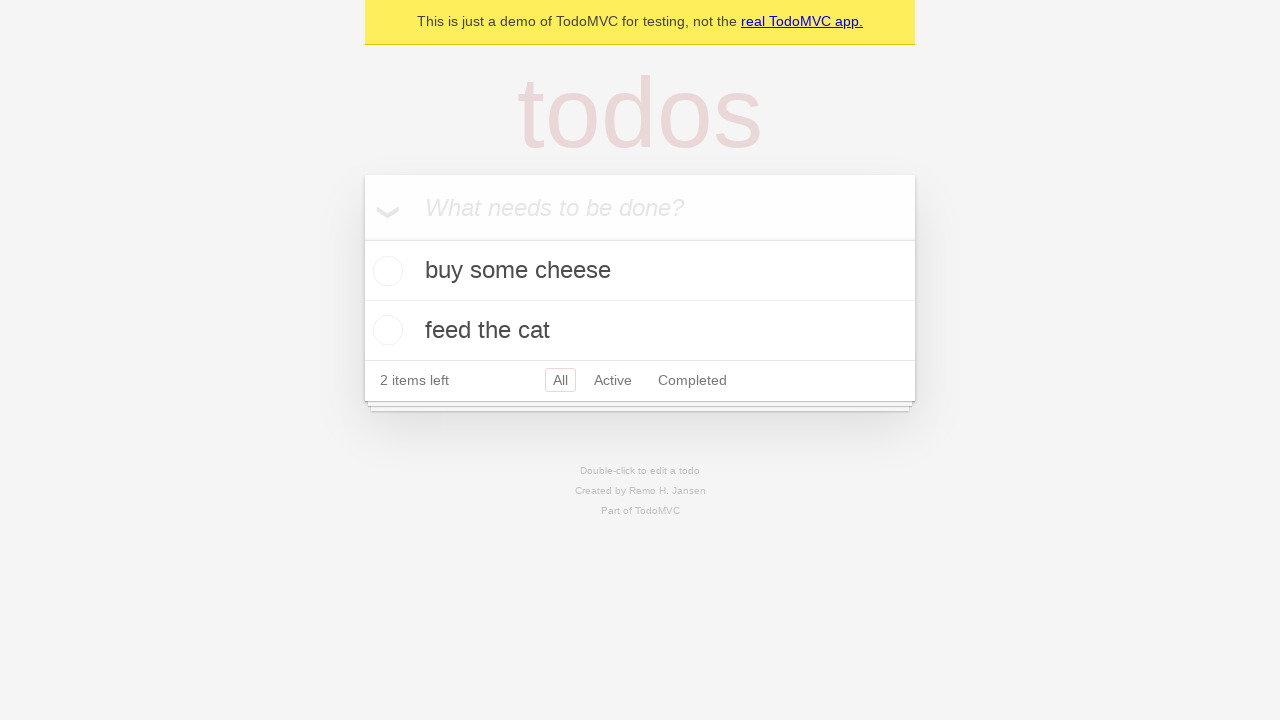

Second todo item appeared in the list
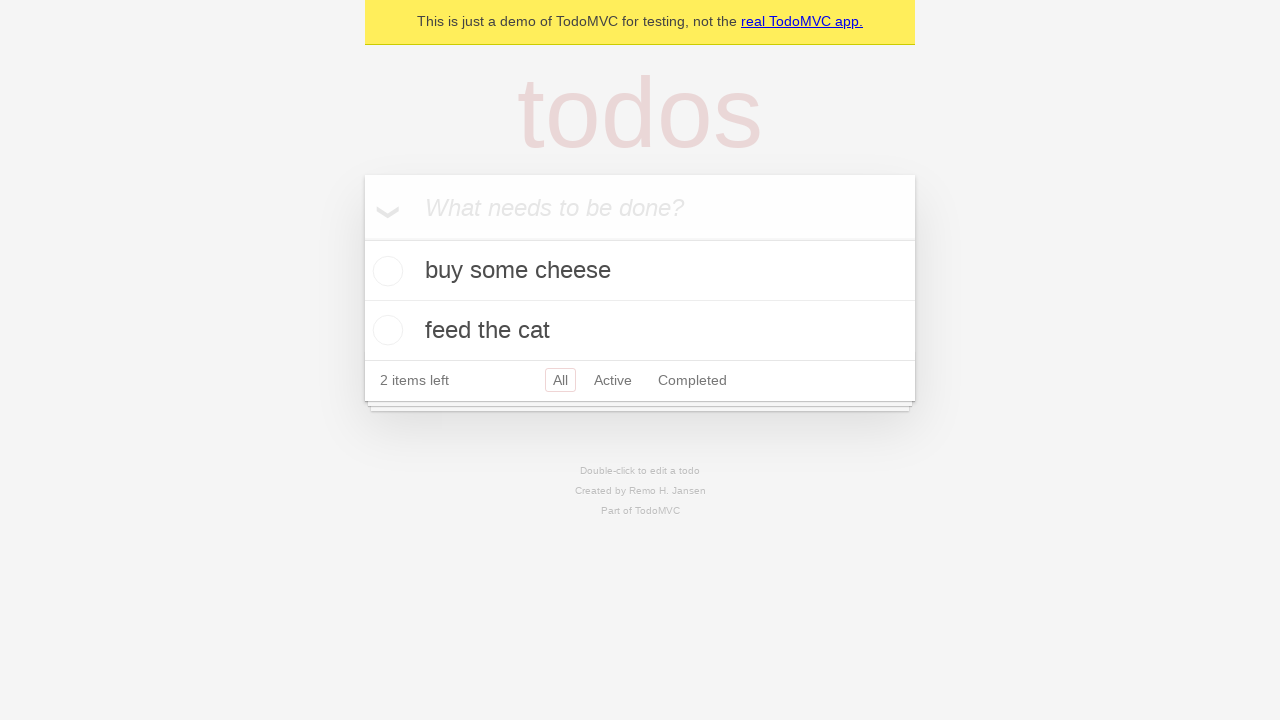

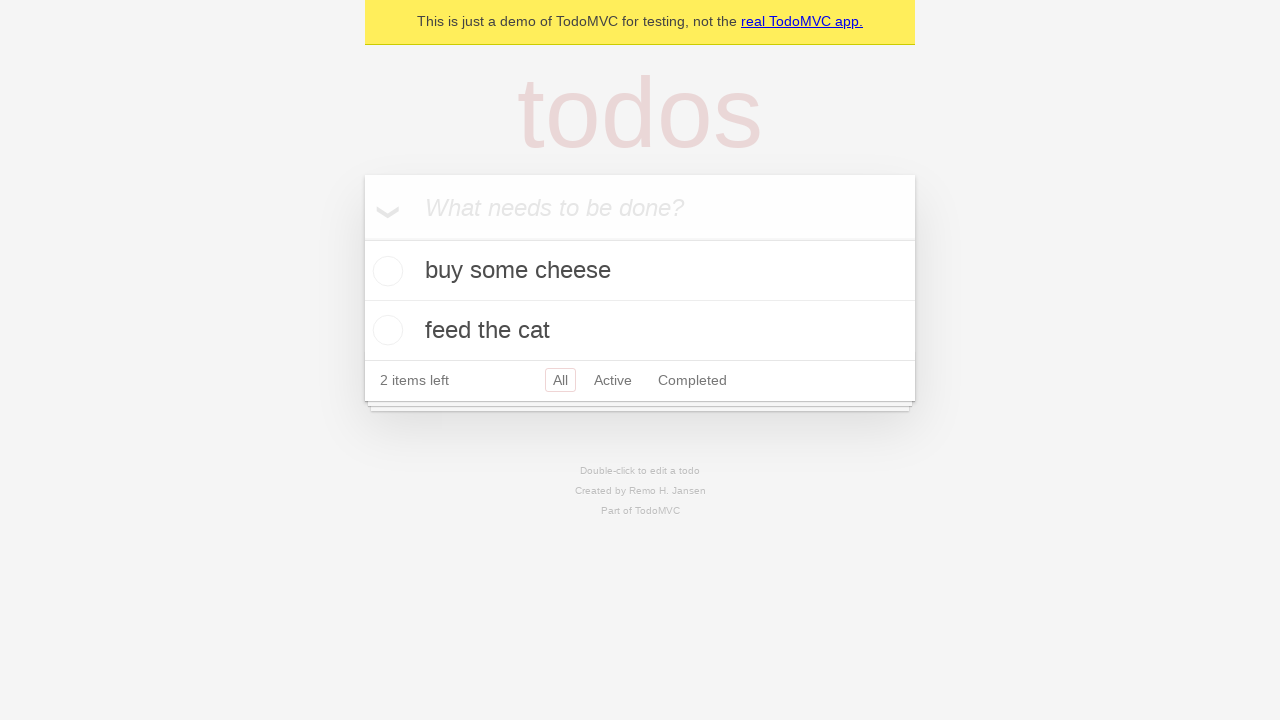